Tests saving an edit by pressing Tab key

Starting URL: https://todomvc4tasj.herokuapp.com/

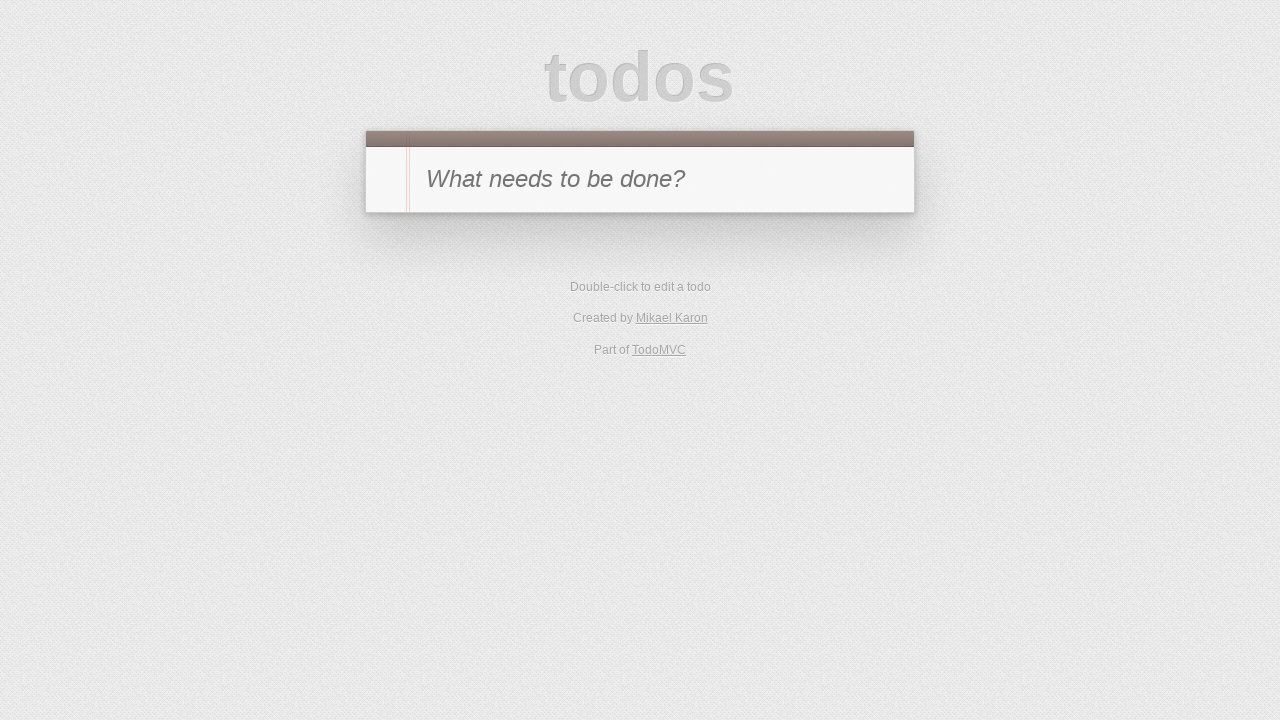

Set localStorage with initial todo item '1'
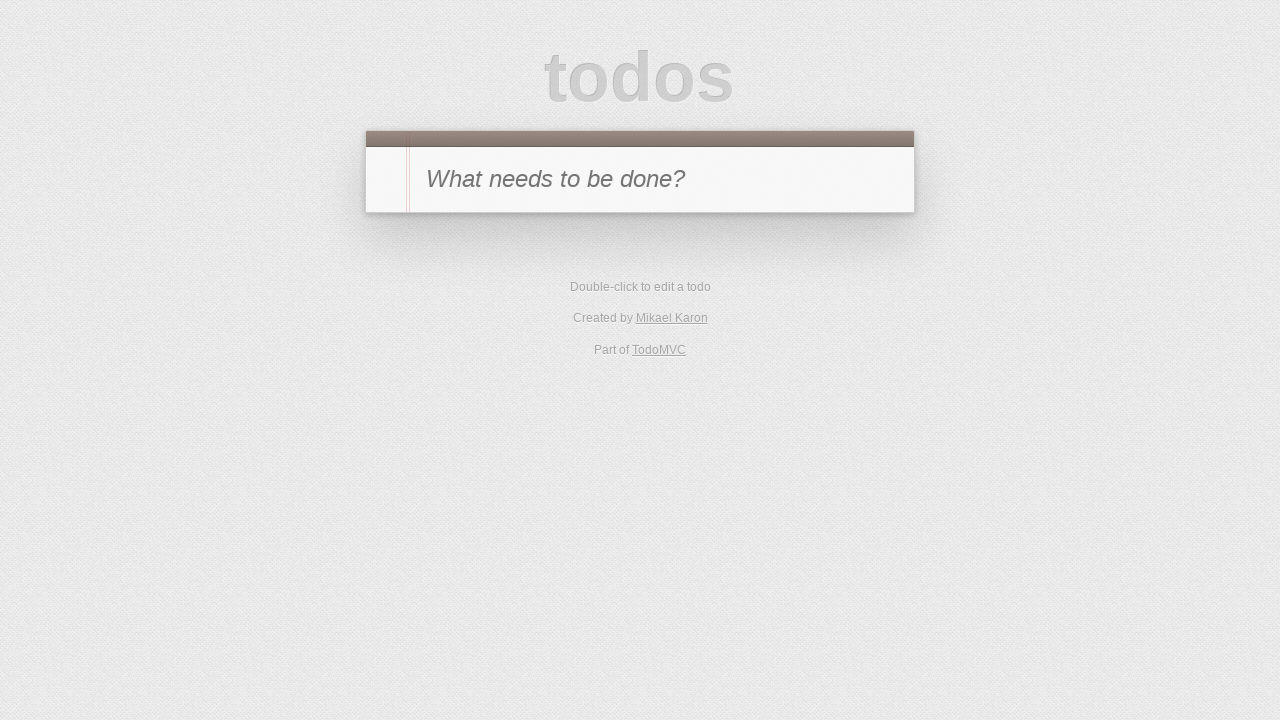

Reloaded page to display todo item
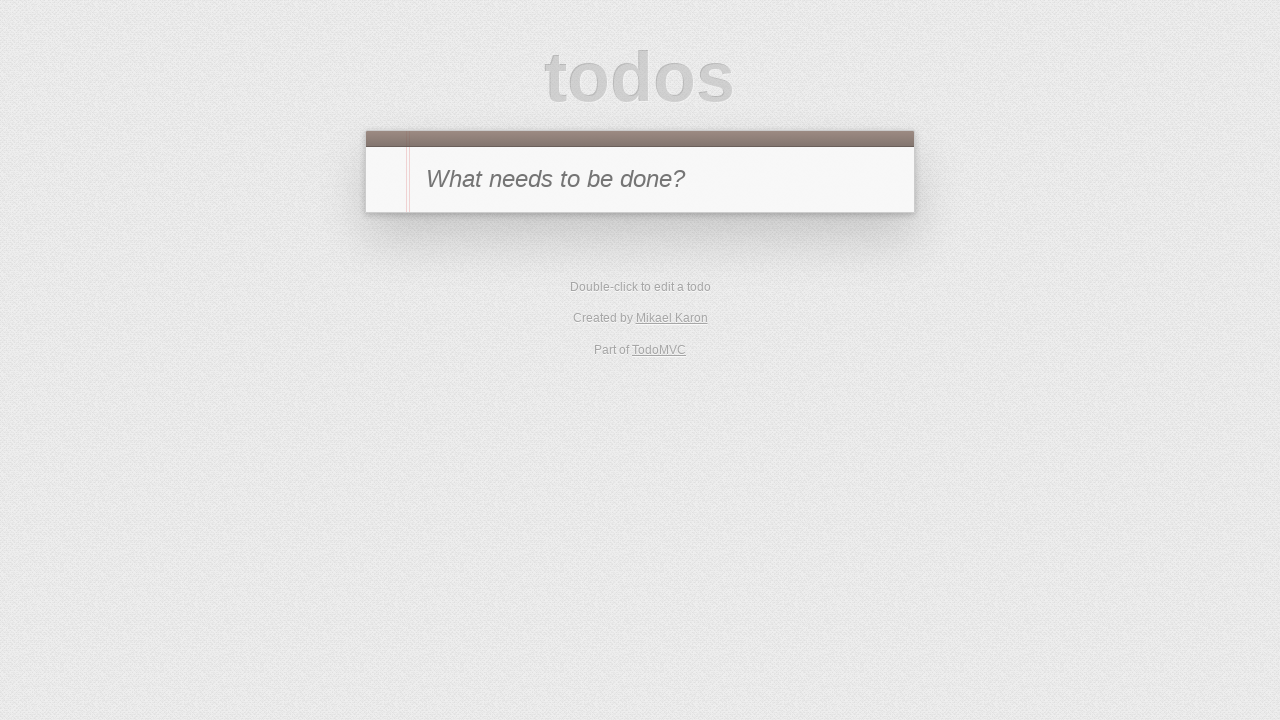

Double-clicked todo item to enter edit mode at (640, 242) on #todo-list li:has-text('1')
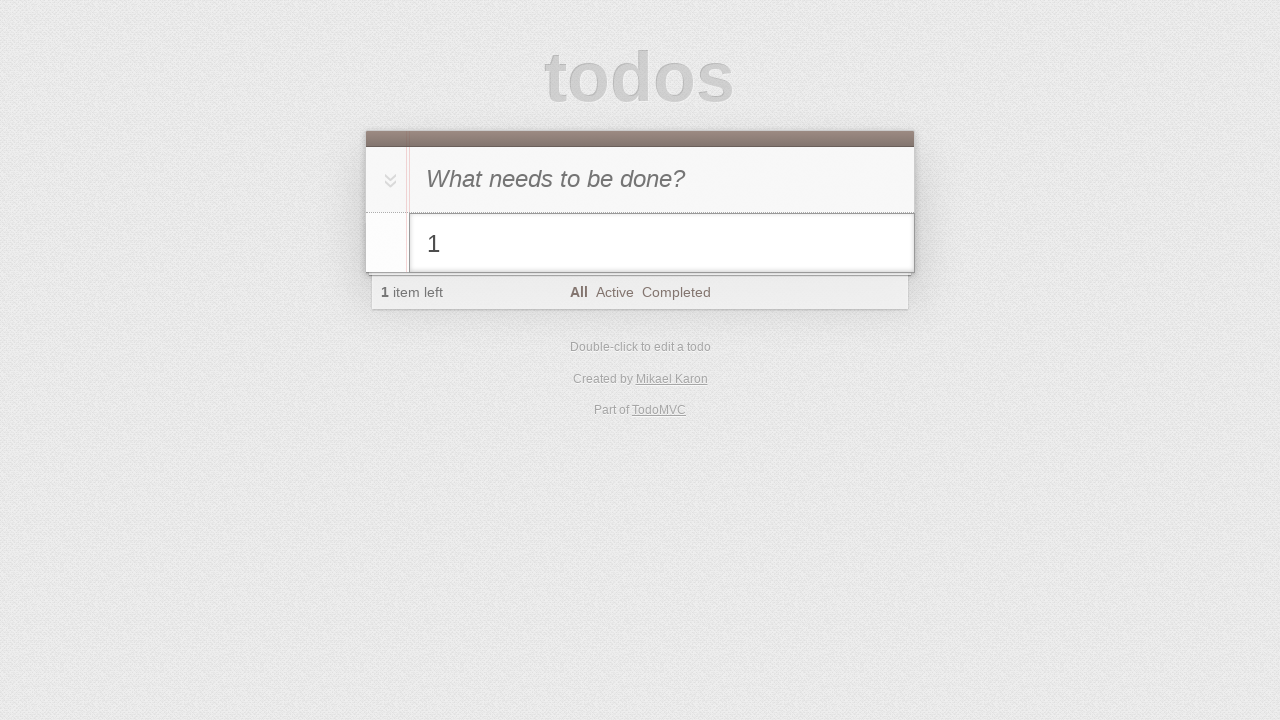

Filled edit field with '1 edited' on #todo-list li.editing .edit
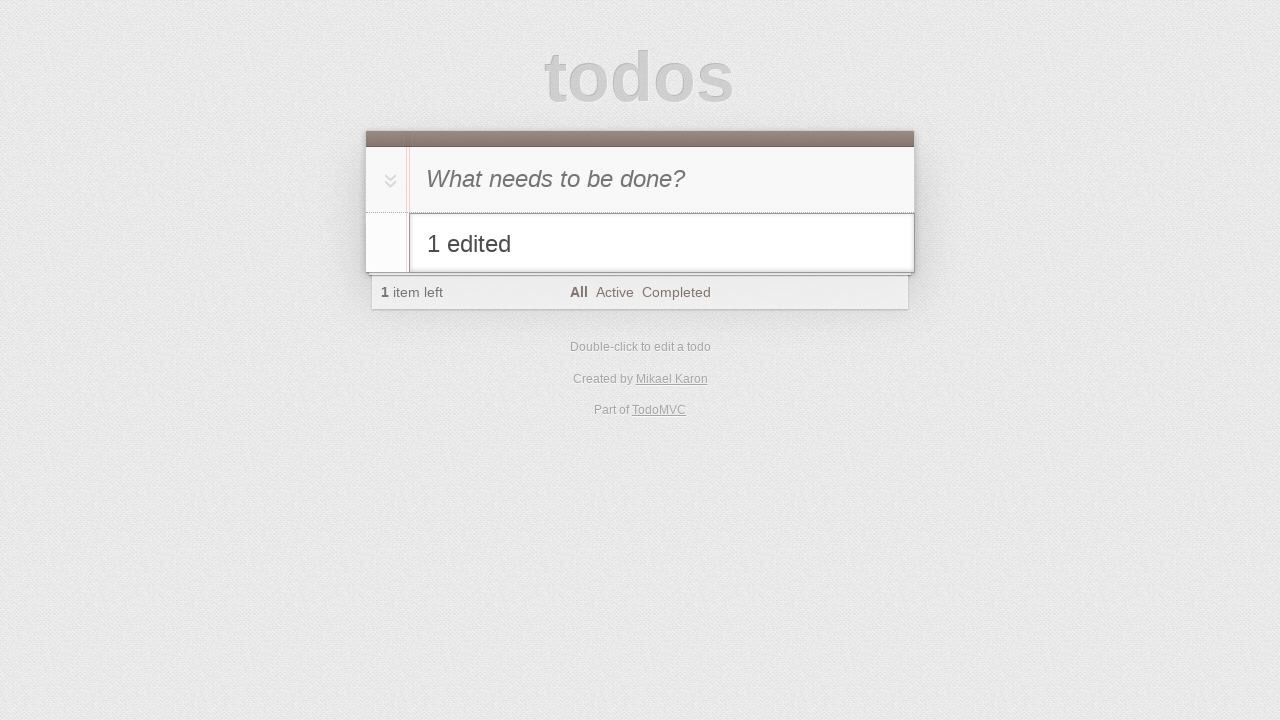

Pressed Tab key to save the edit on #todo-list li.editing .edit
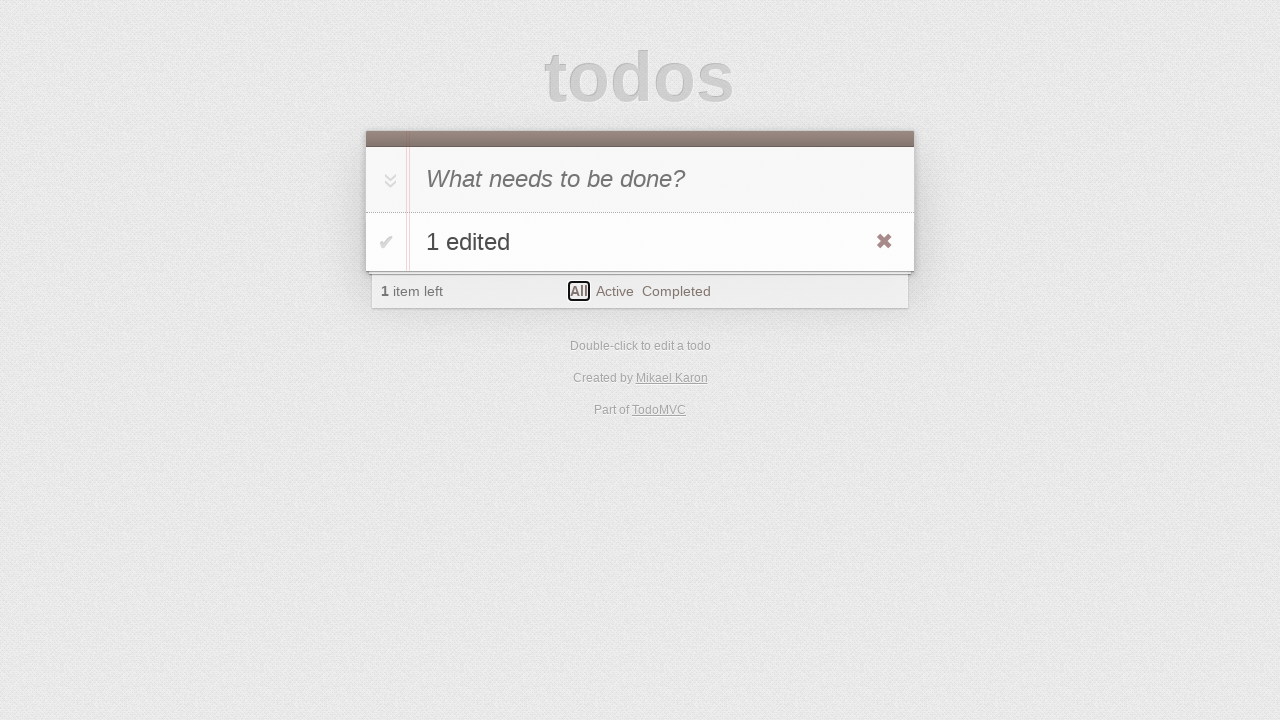

Verified edited todo item '1 edited' is displayed and saved
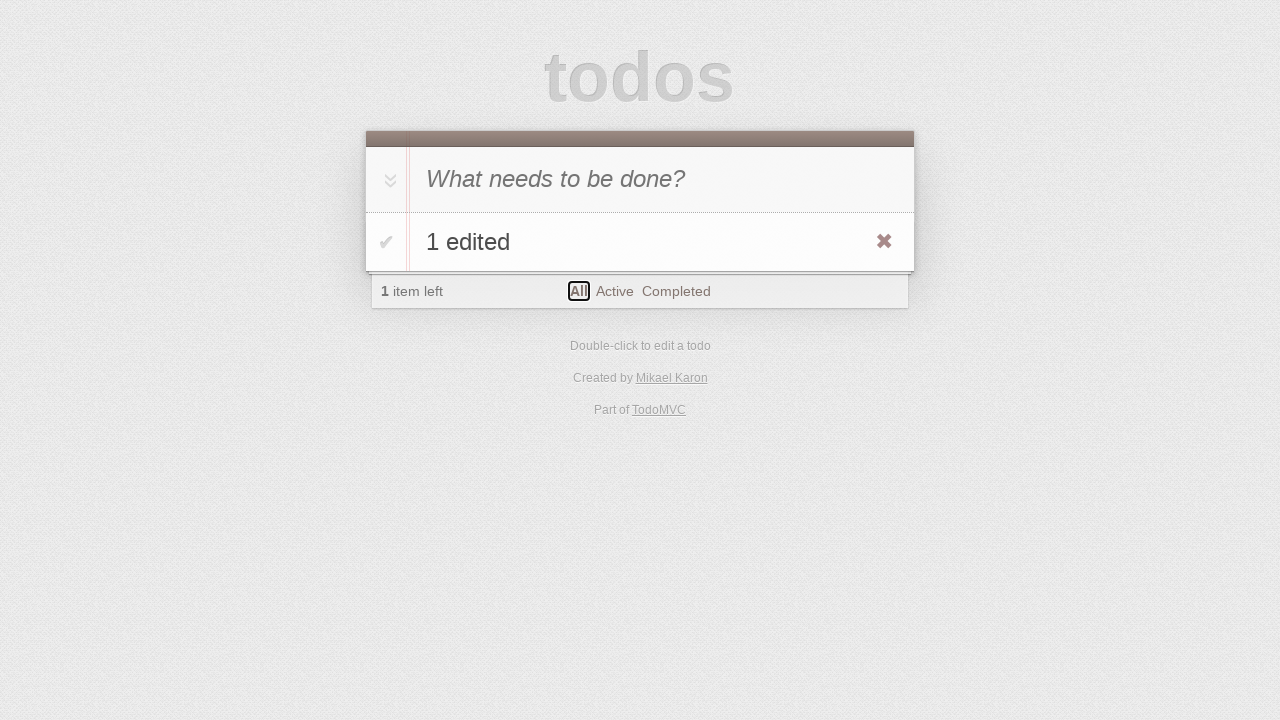

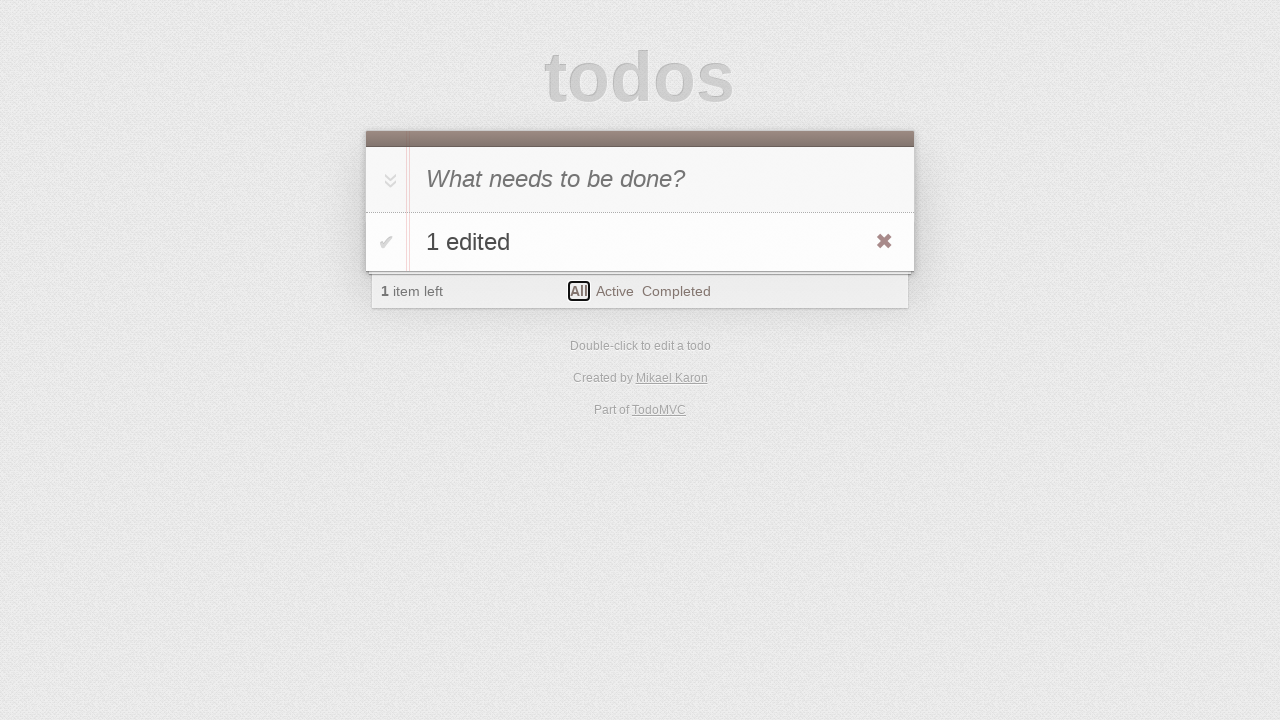